Types a username into the username field

Starting URL: https://demoqa.com/text-box

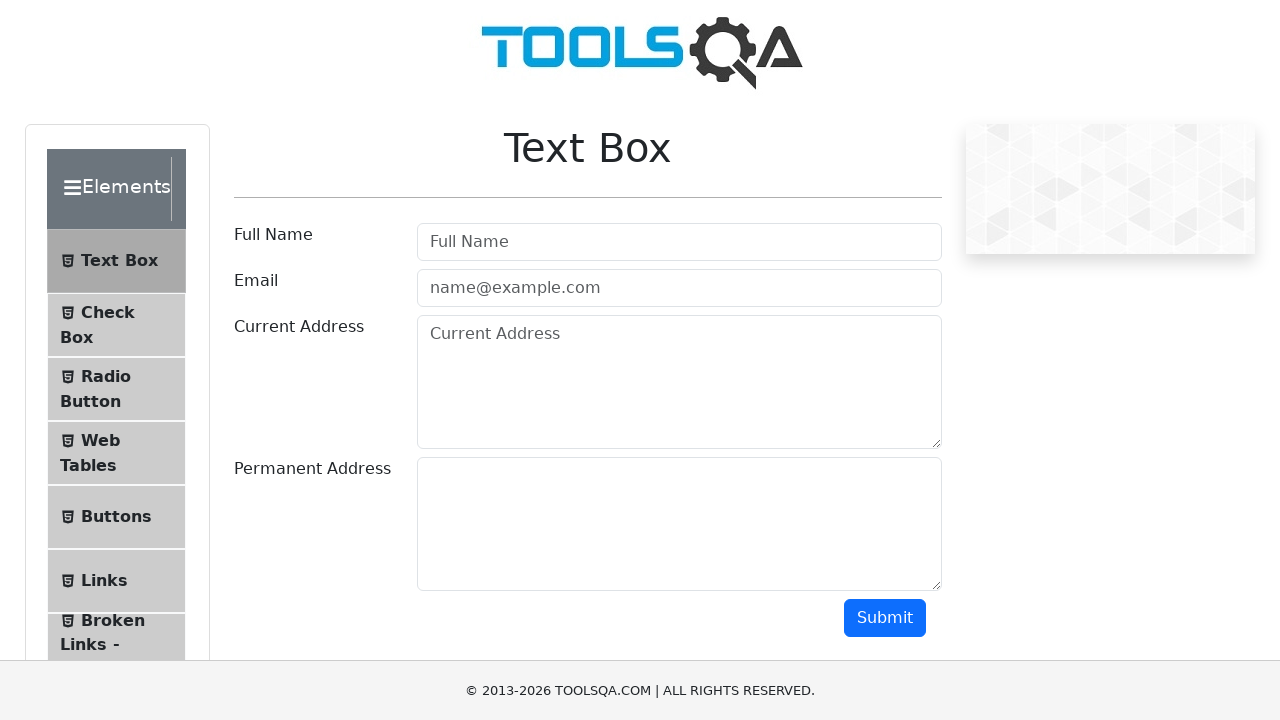

Typed 'rodrigo' into the username field on #userName
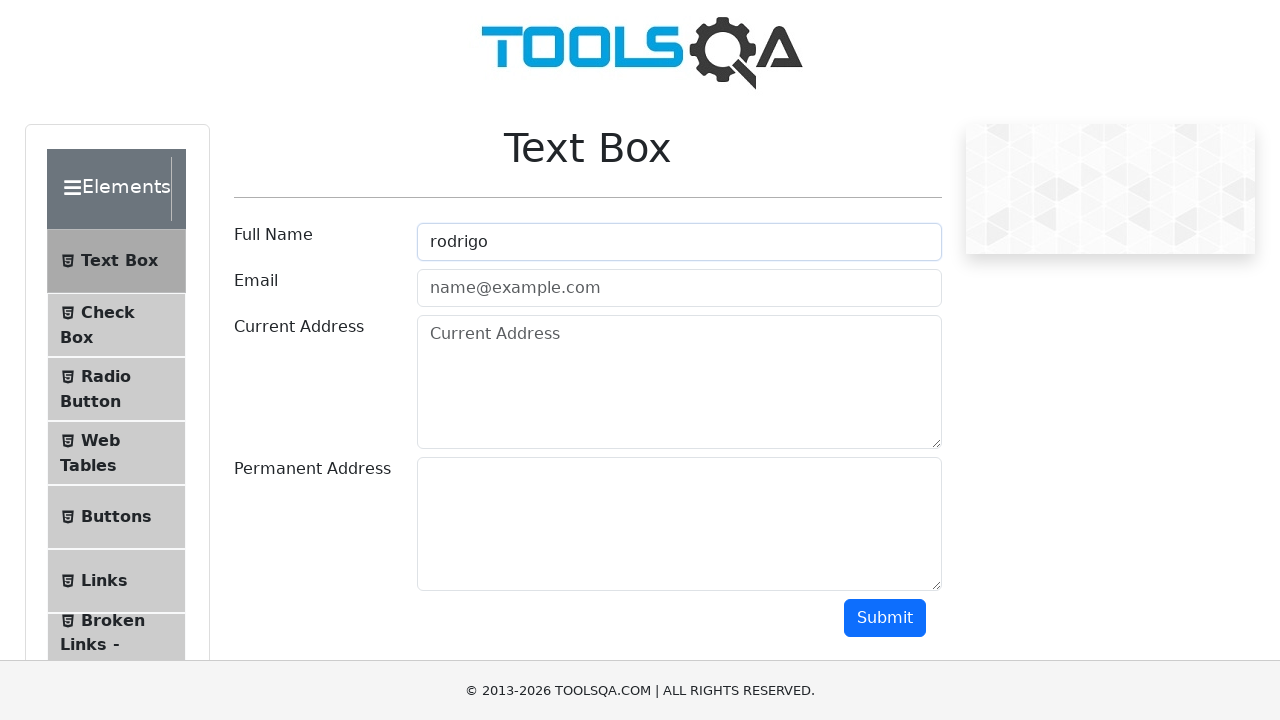

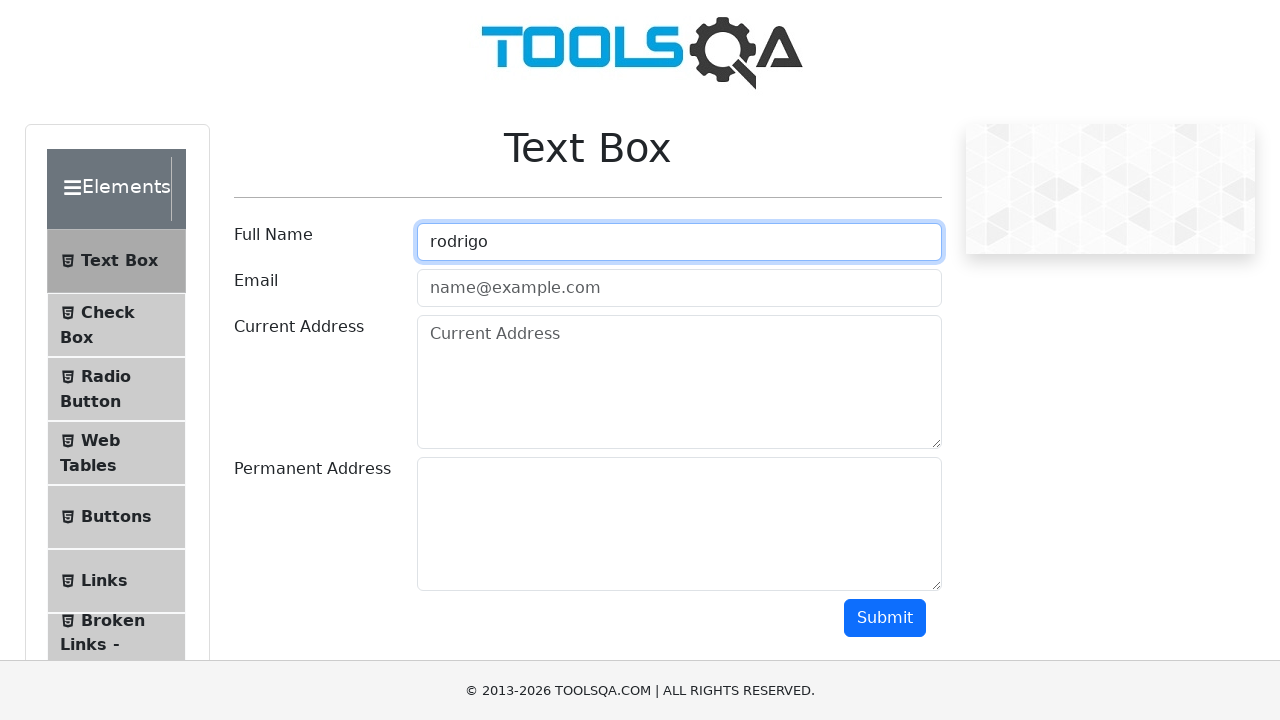